Tests drag and drop functionality within an iframe by dragging an element from source to target location

Starting URL: https://jqueryui.com/droppable/

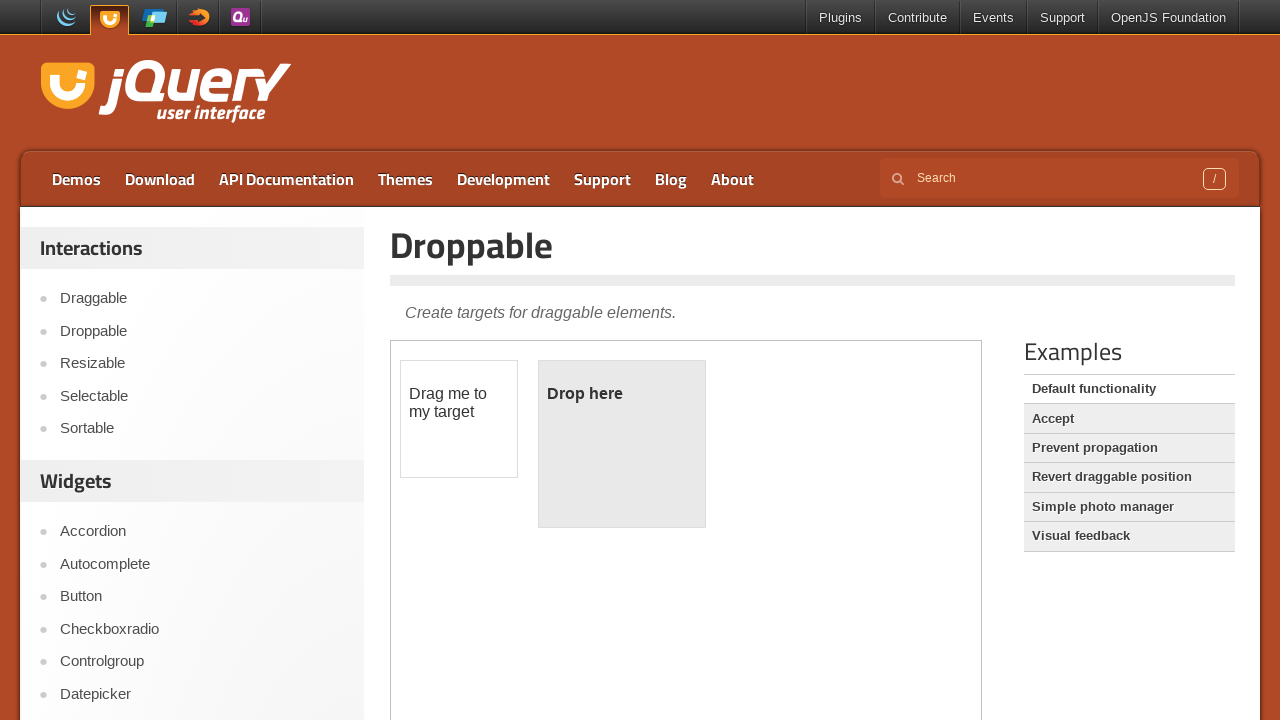

Located iframe containing drag and drop demo
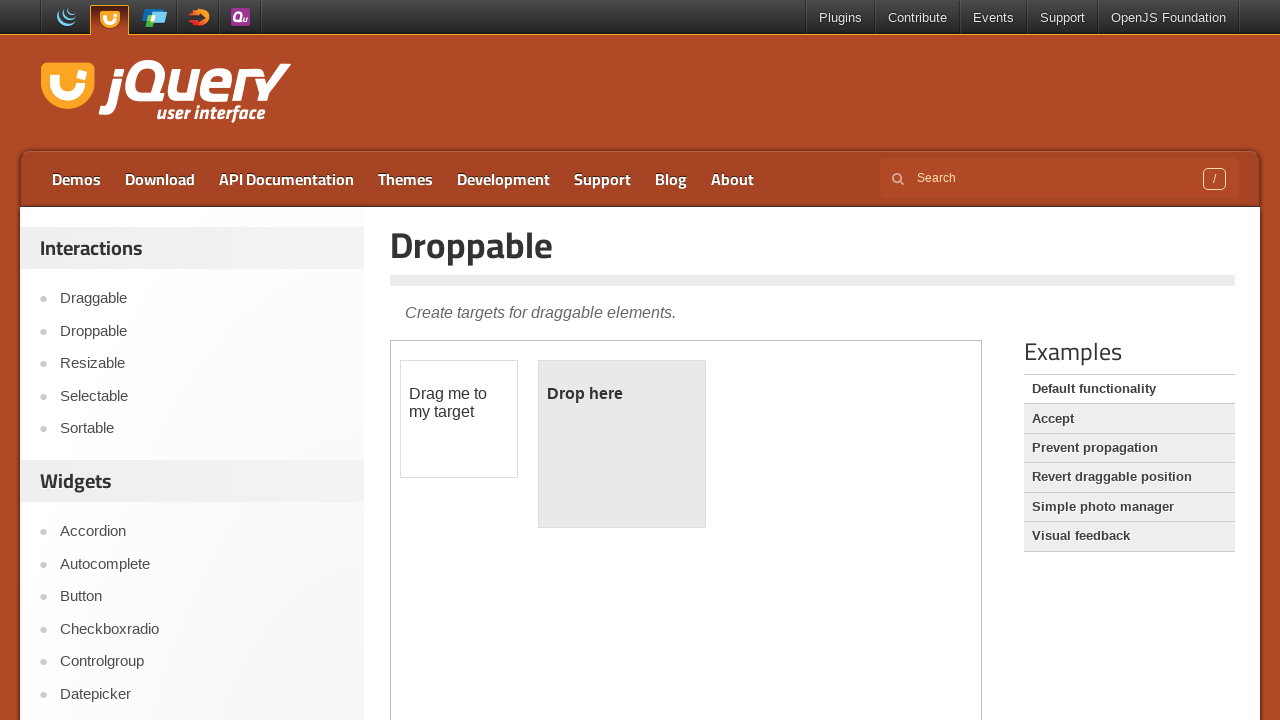

Located draggable source element
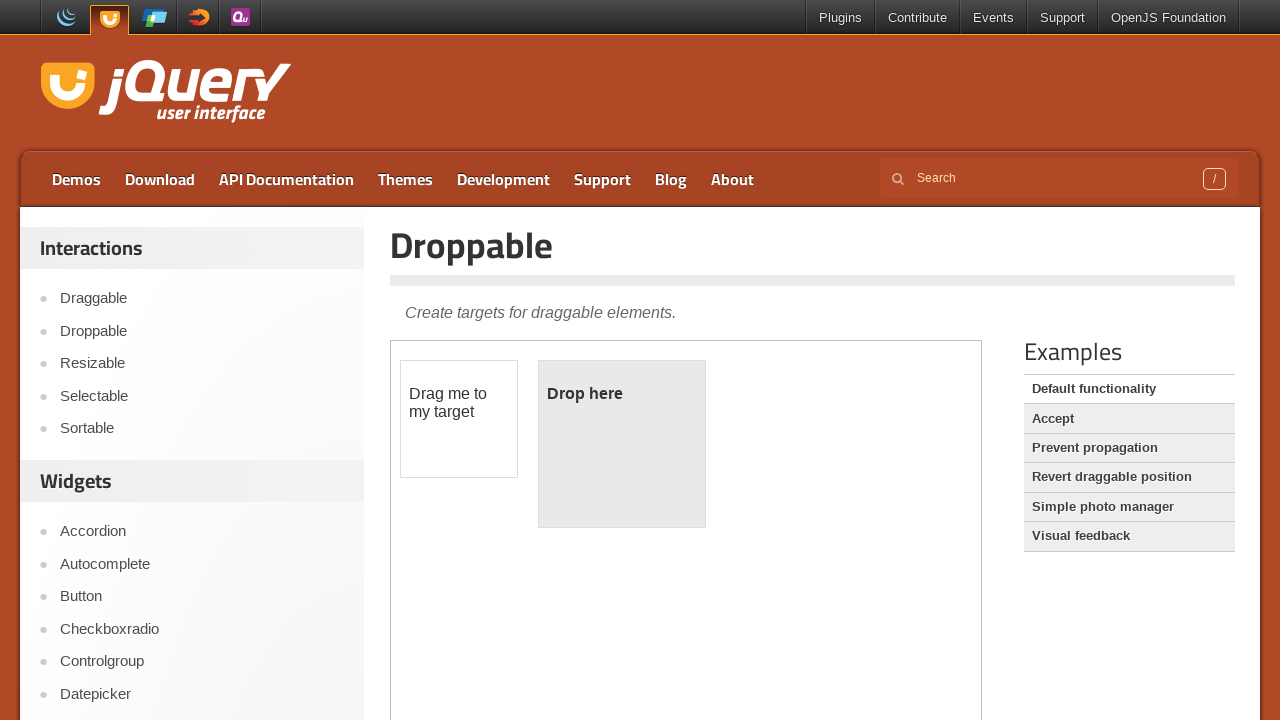

Located droppable target element
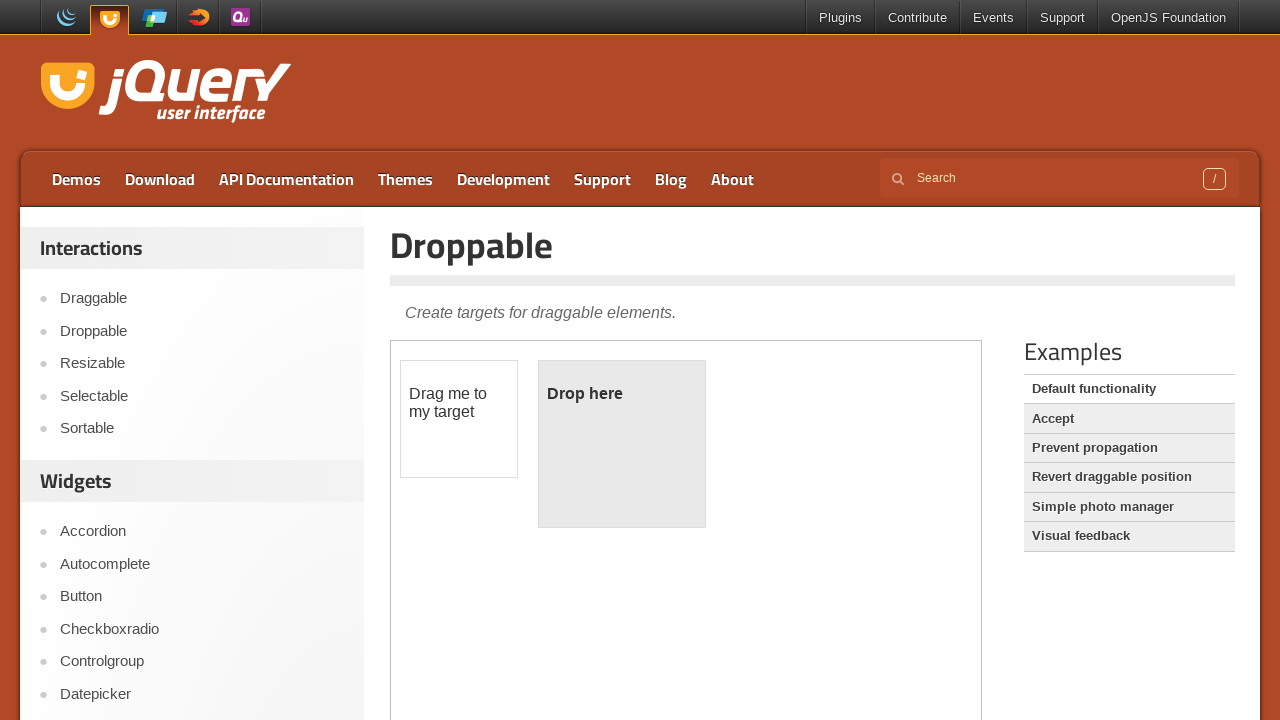

Dragged source element to target location at (622, 444)
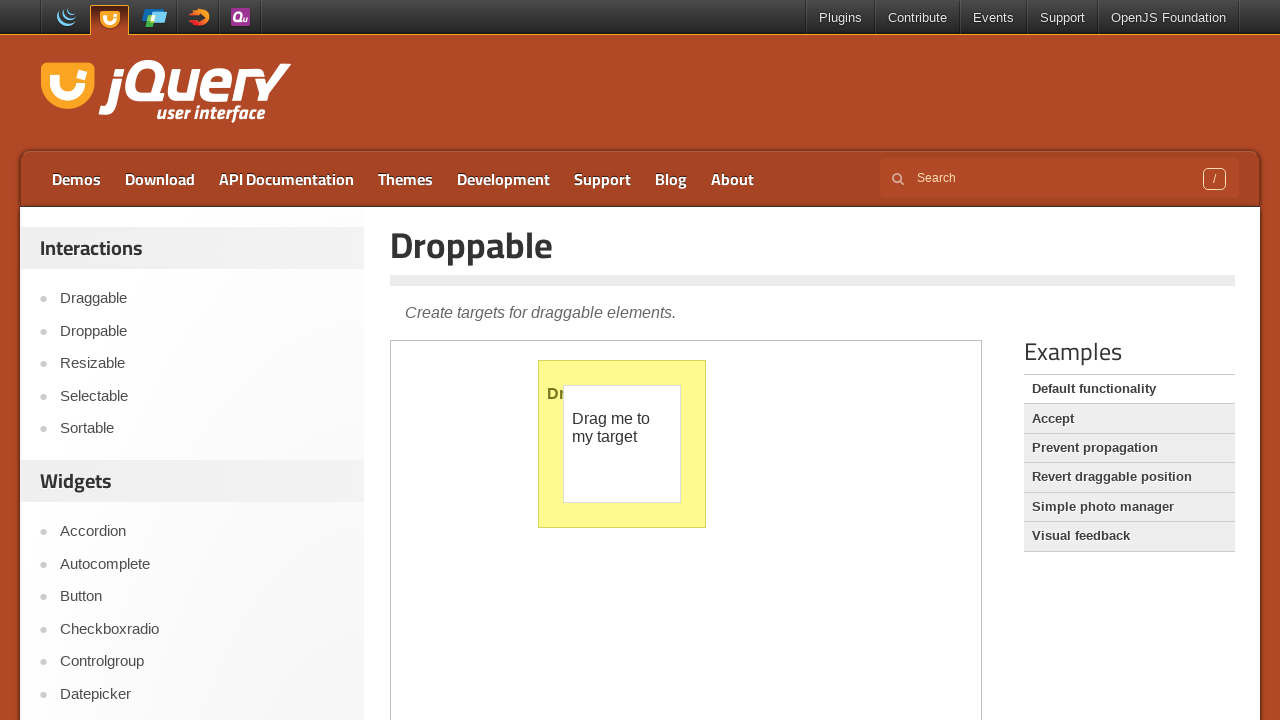

Verified page contains 1 iframe(s)
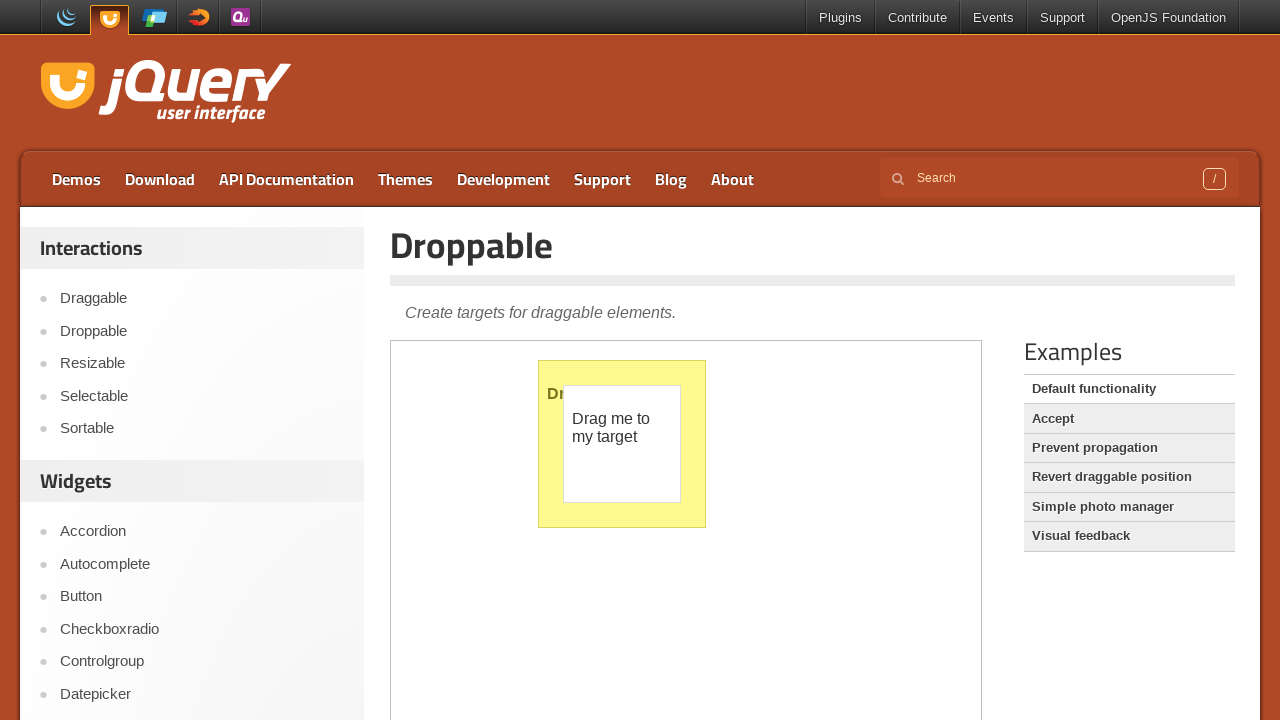

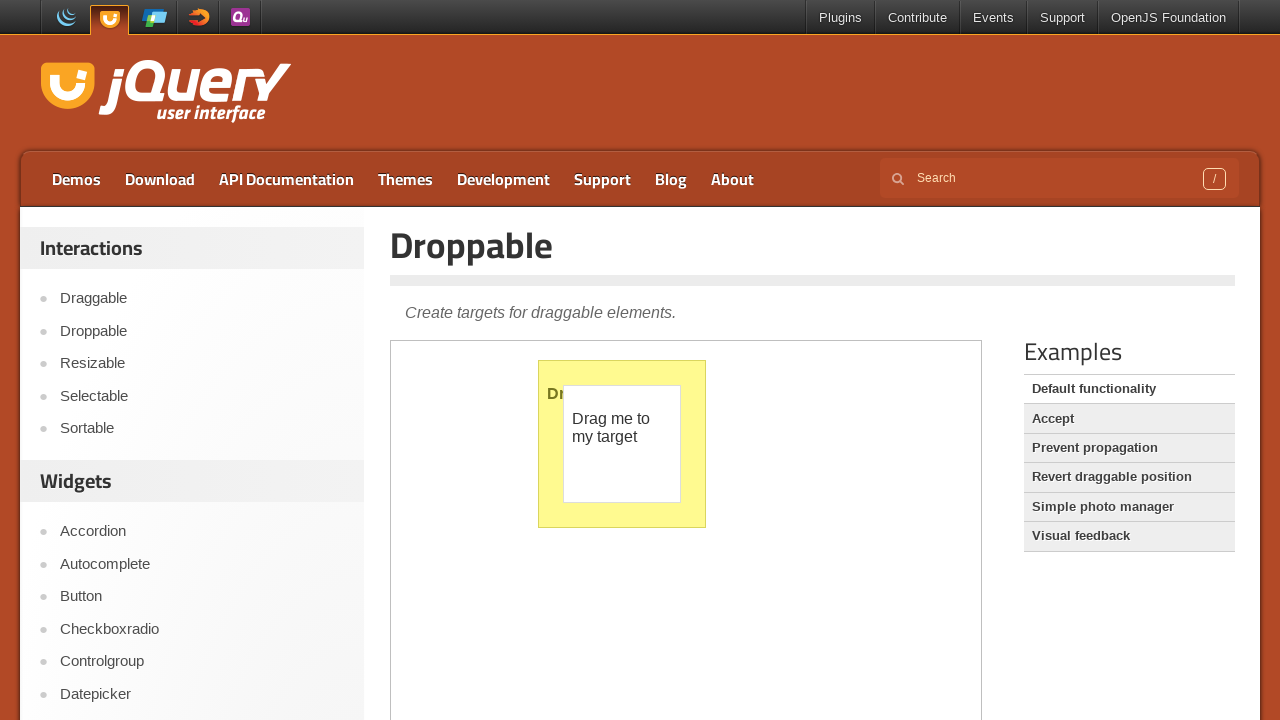